Tests clicking a button with a dynamic ID multiple times to verify handling of elements with changing identifiers

Starting URL: http://uitestingplayground.com/dynamicid

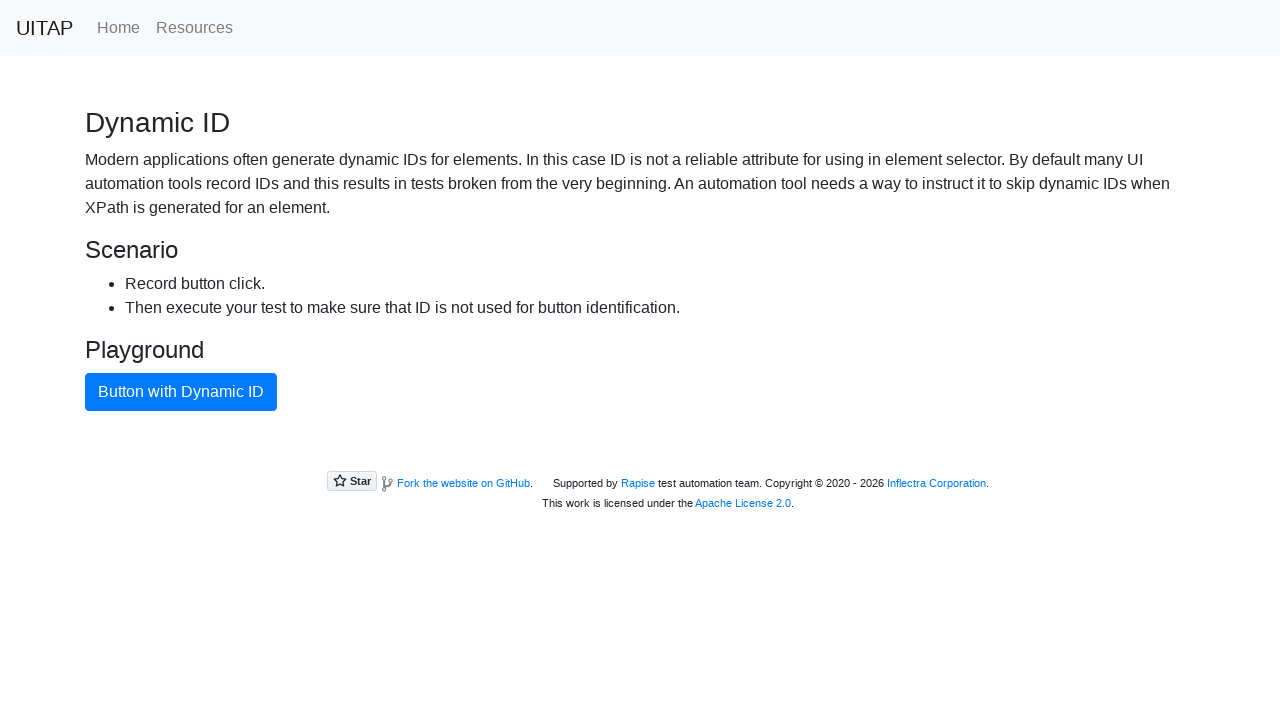

Clicked blue button with dynamic ID at (181, 392) on button.btn-primary
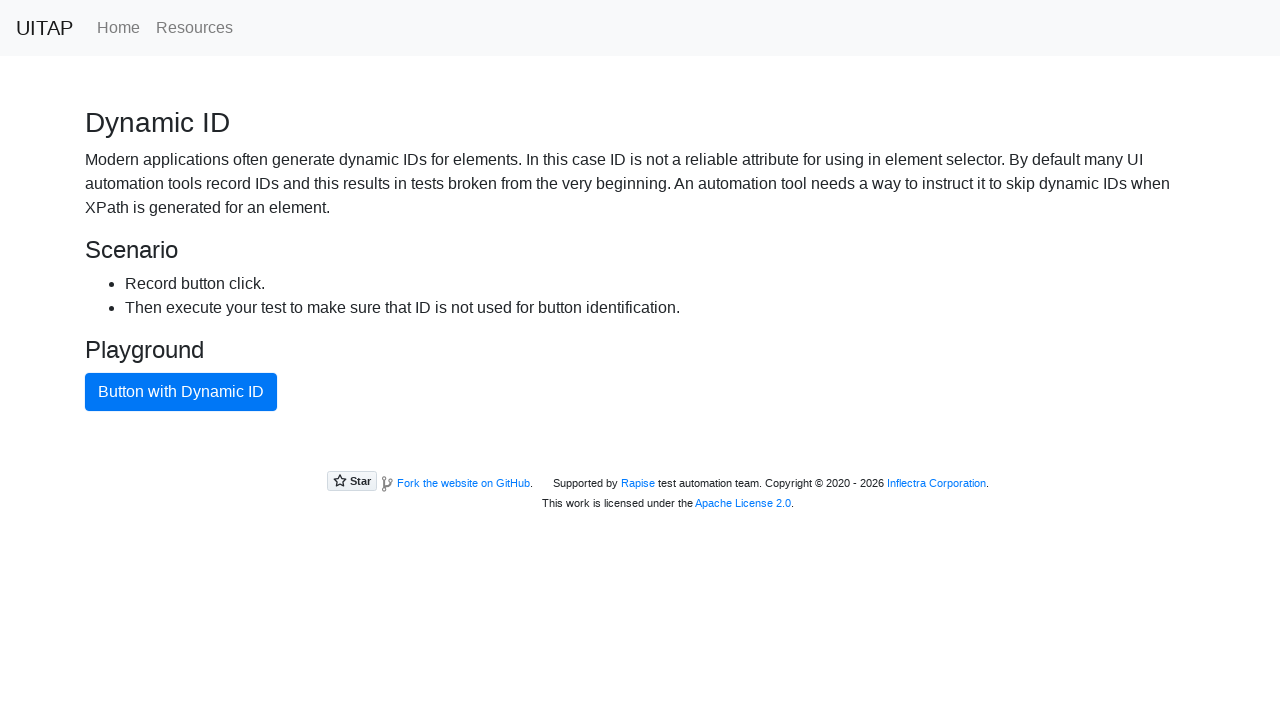

Waited 1 second between button clicks
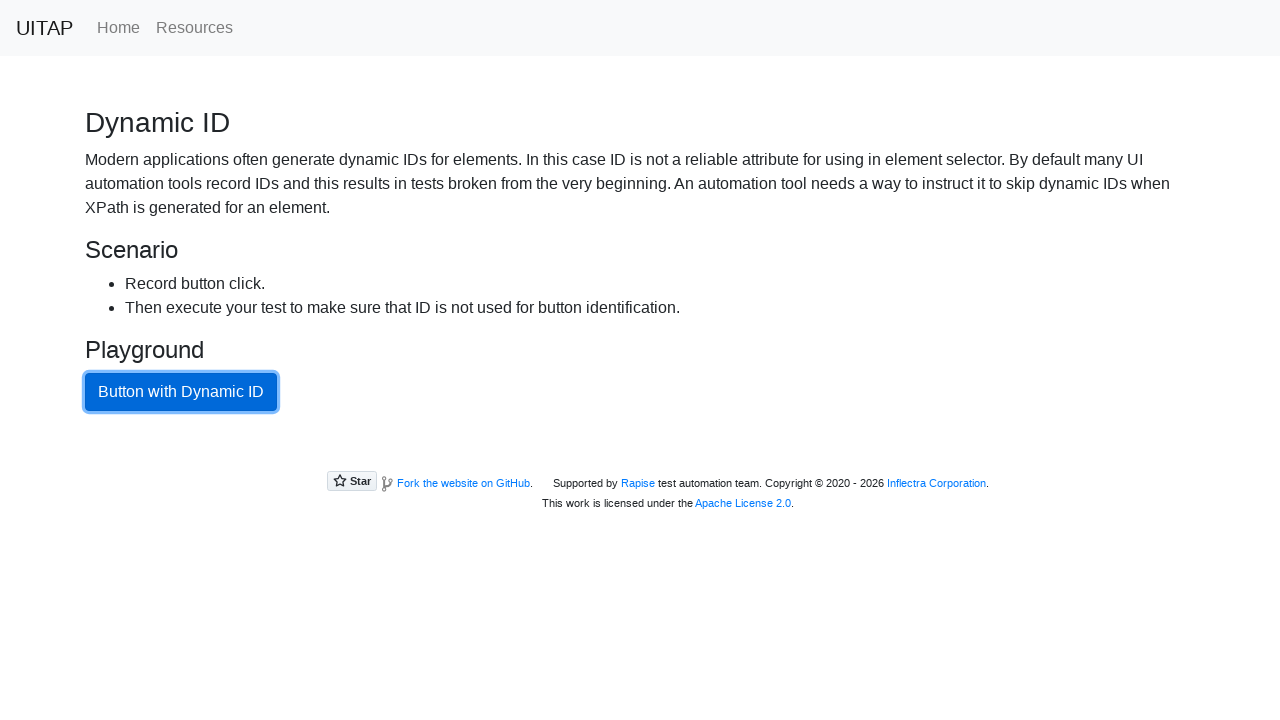

Clicked blue button with dynamic ID at (181, 392) on button.btn-primary
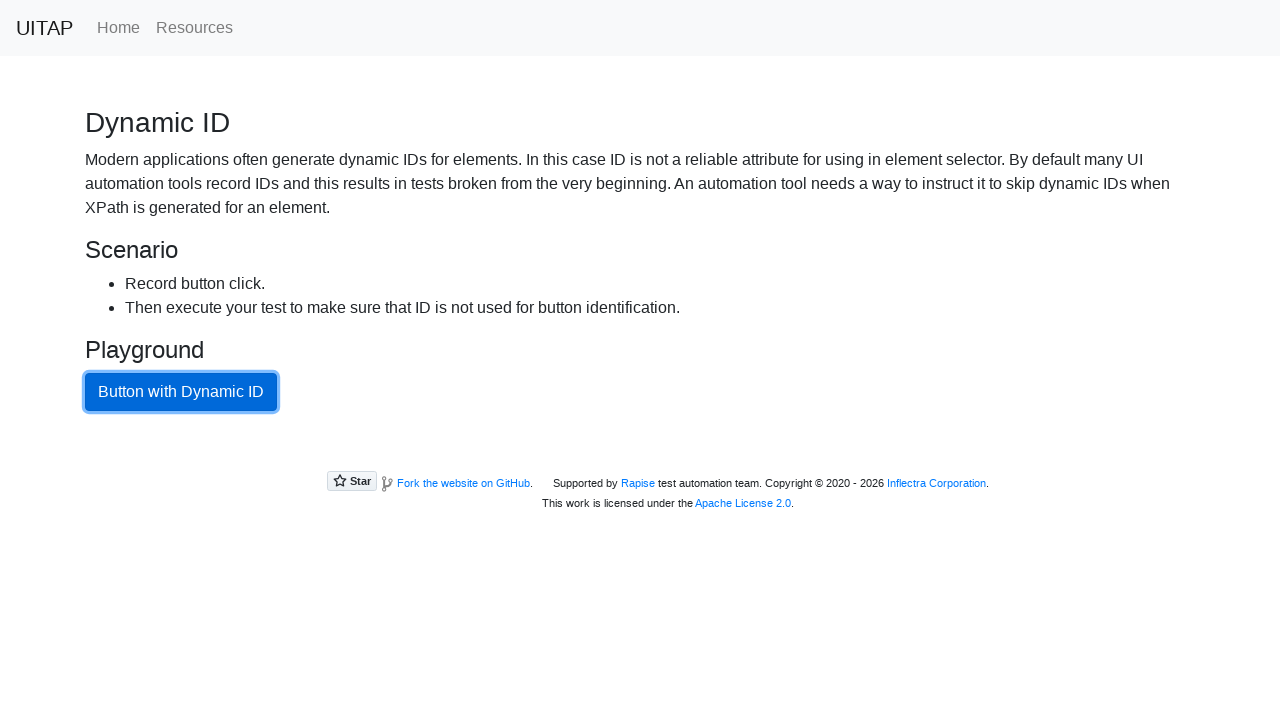

Waited 1 second between button clicks
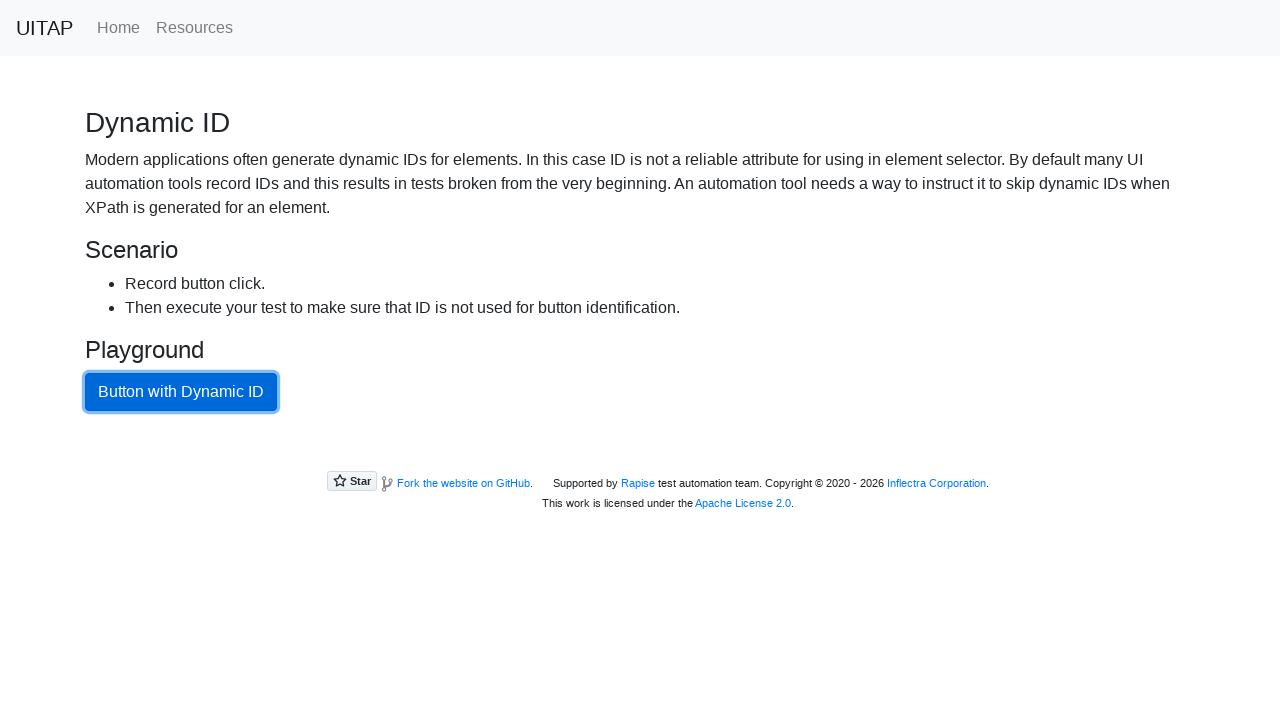

Clicked blue button with dynamic ID at (181, 392) on button.btn-primary
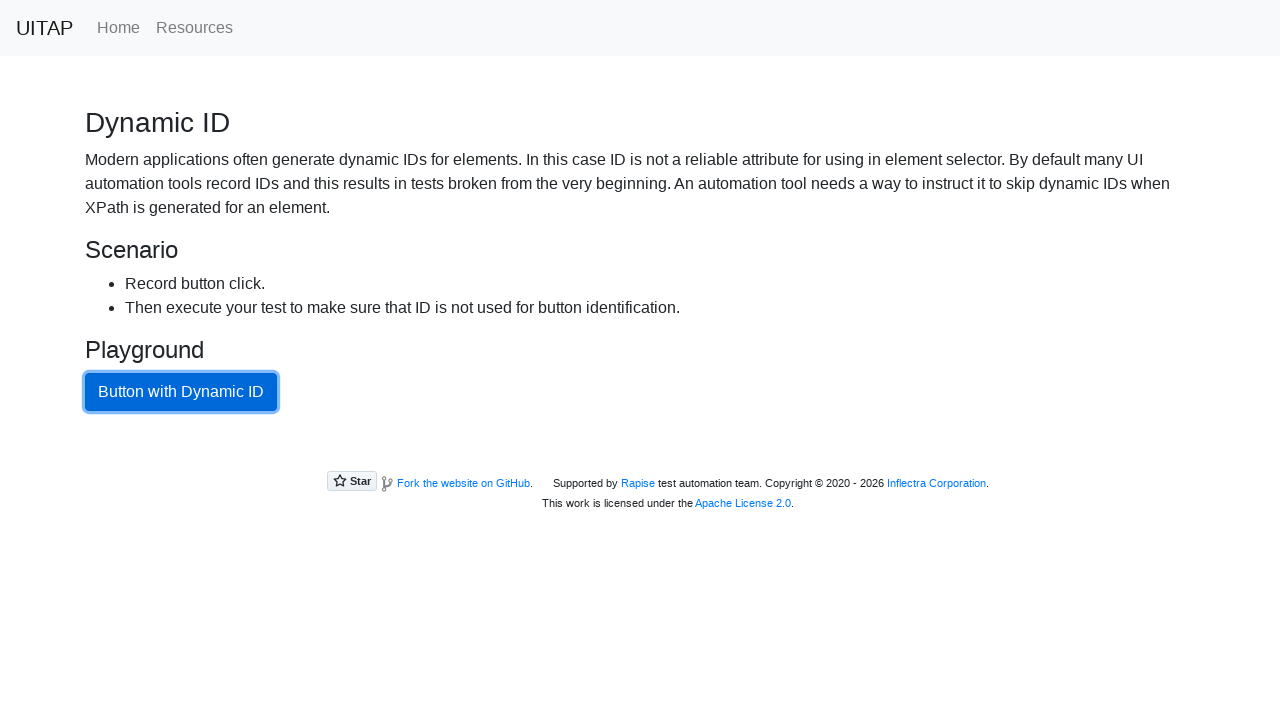

Waited 1 second between button clicks
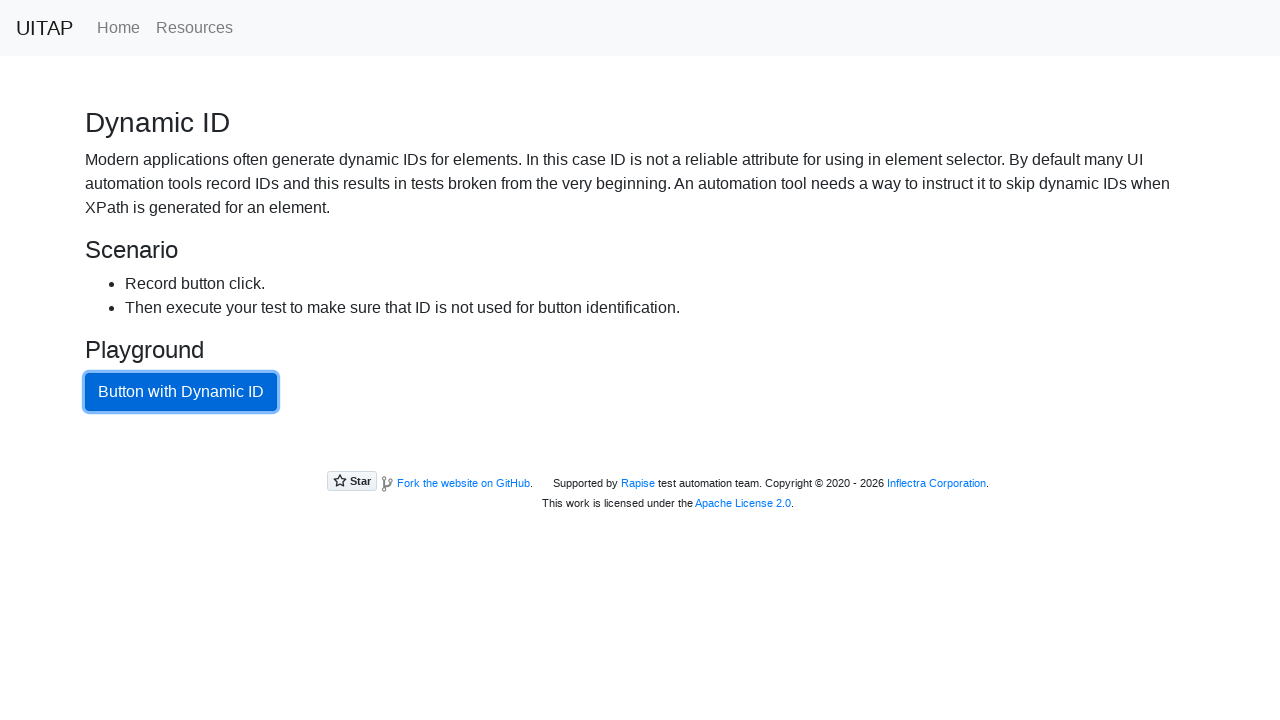

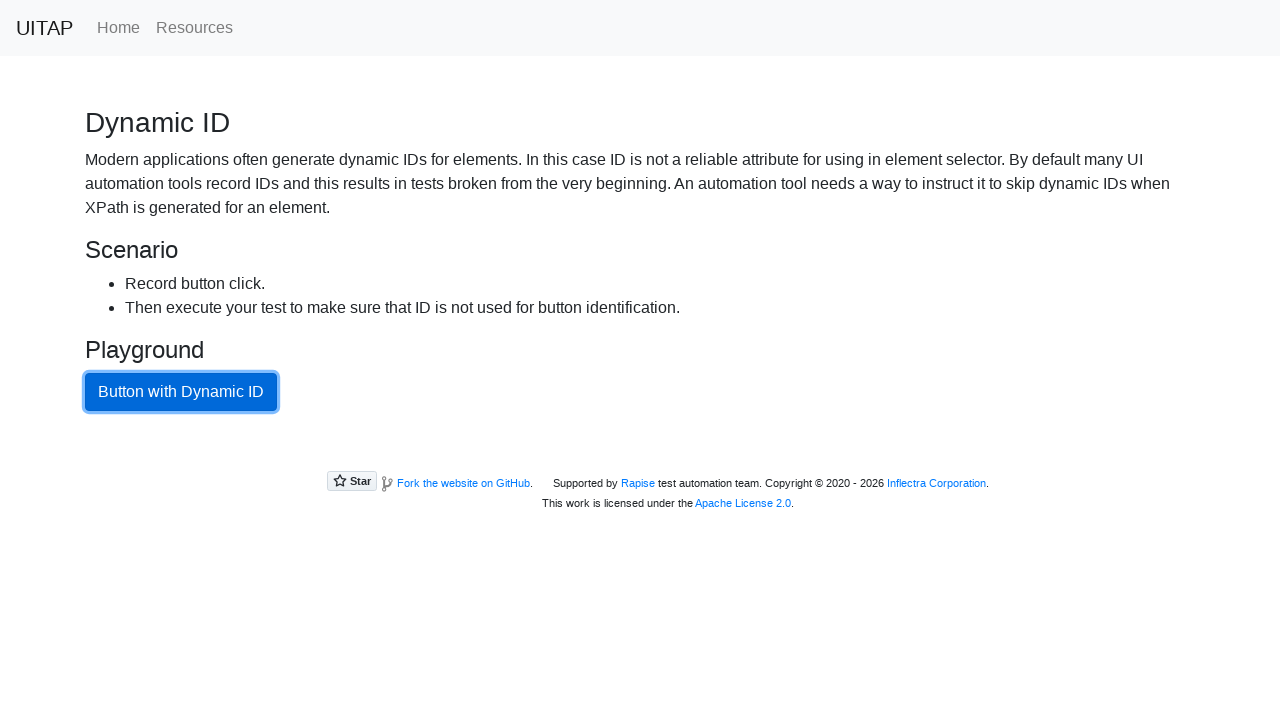